Navigates to the Webkul store and performs a search for "MarketPlace for shopify" in the search field

Starting URL: http://store.webkul.com

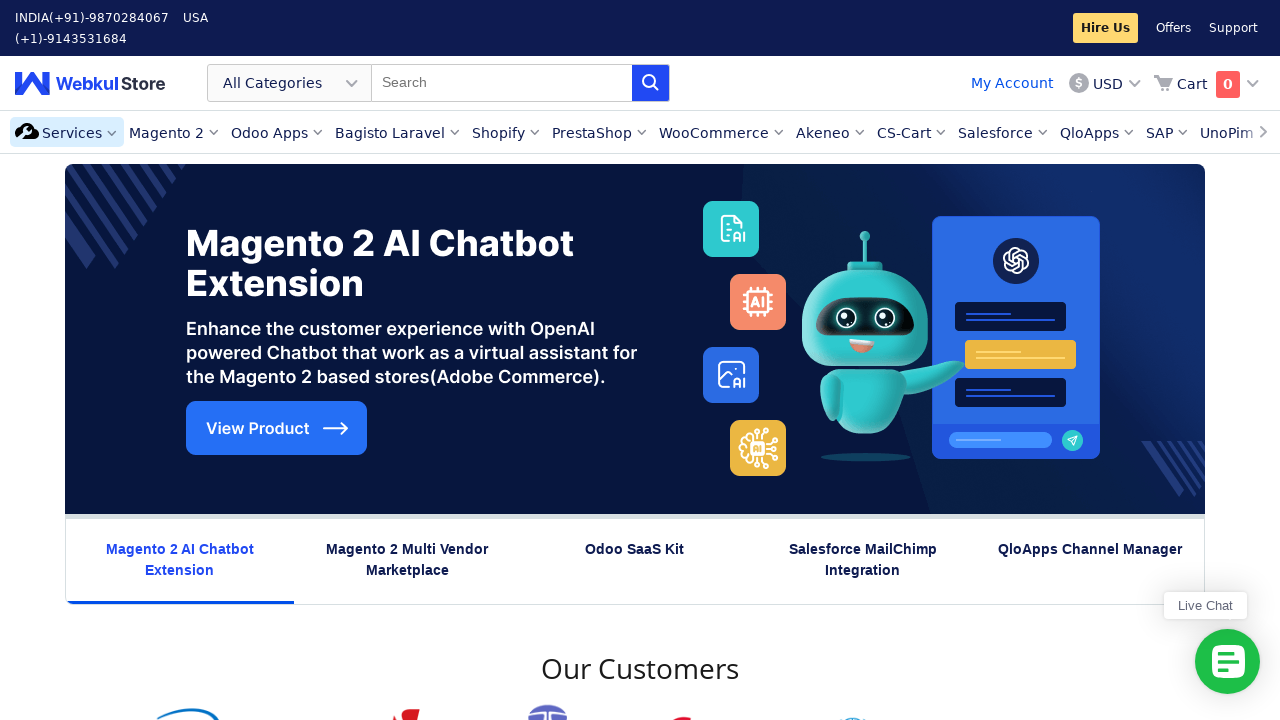

Navigated to Webkul store homepage
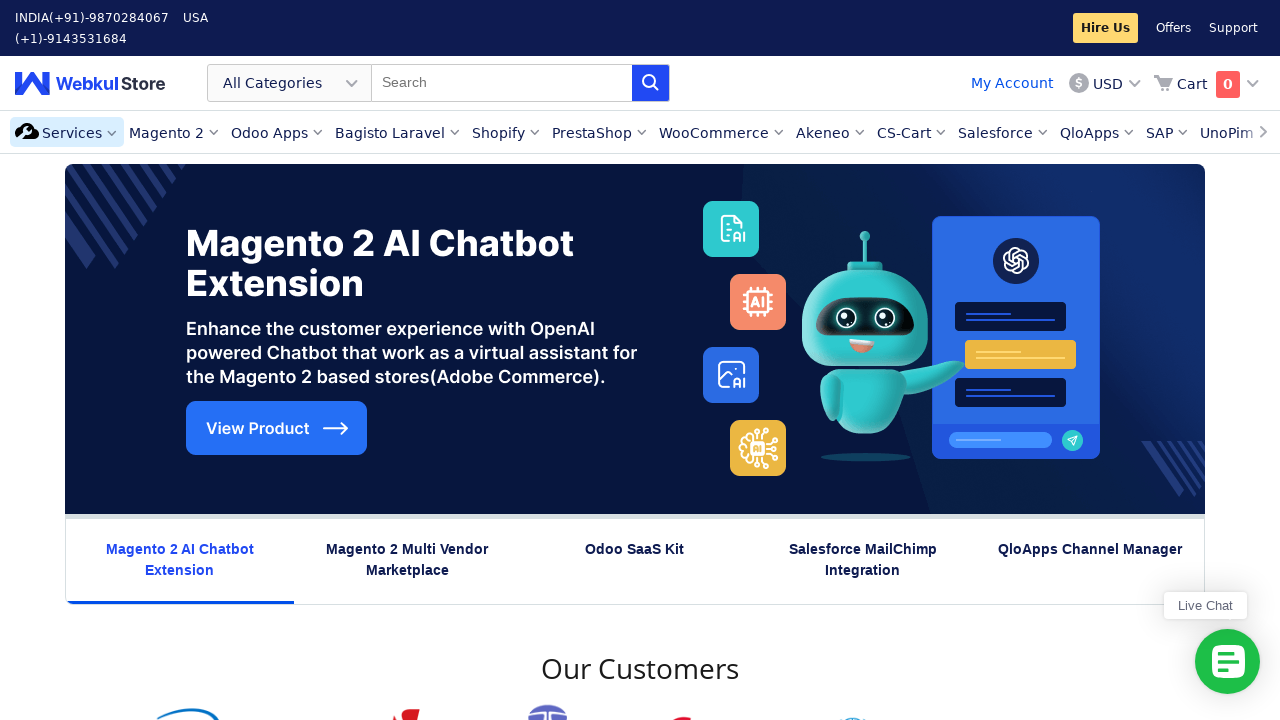

Filled search field with 'MarketPlace for shopify' on #search
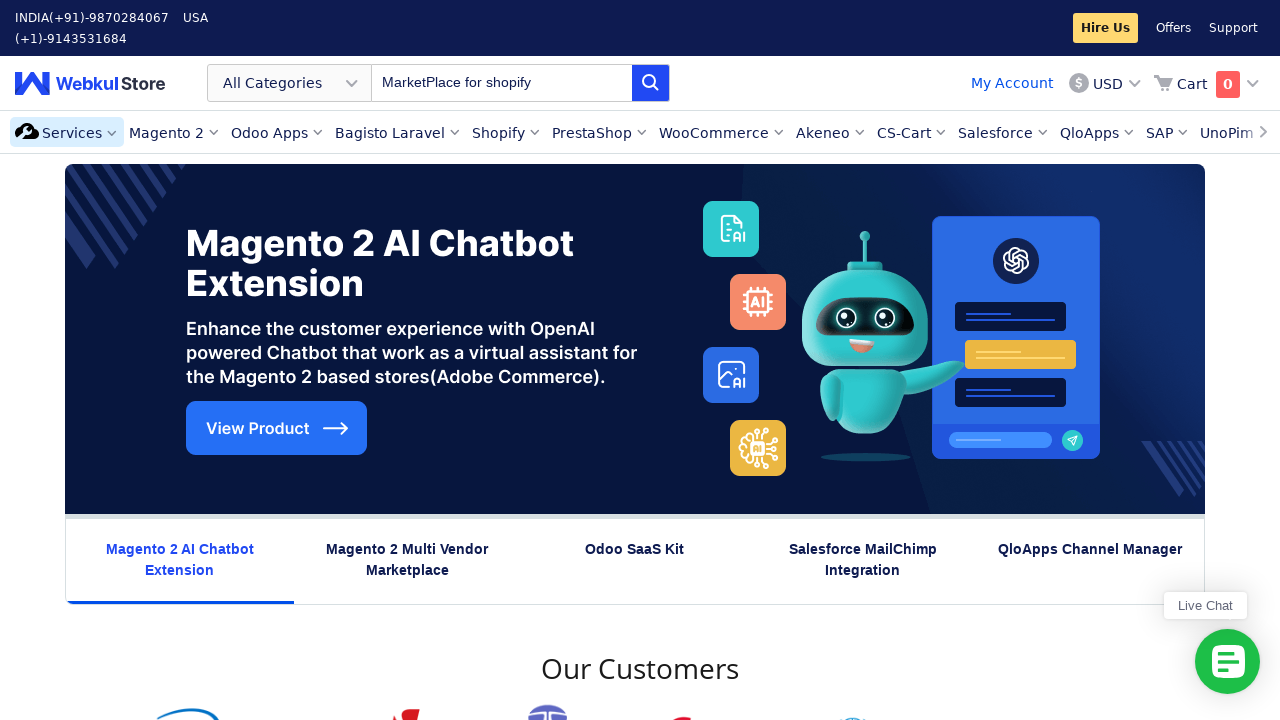

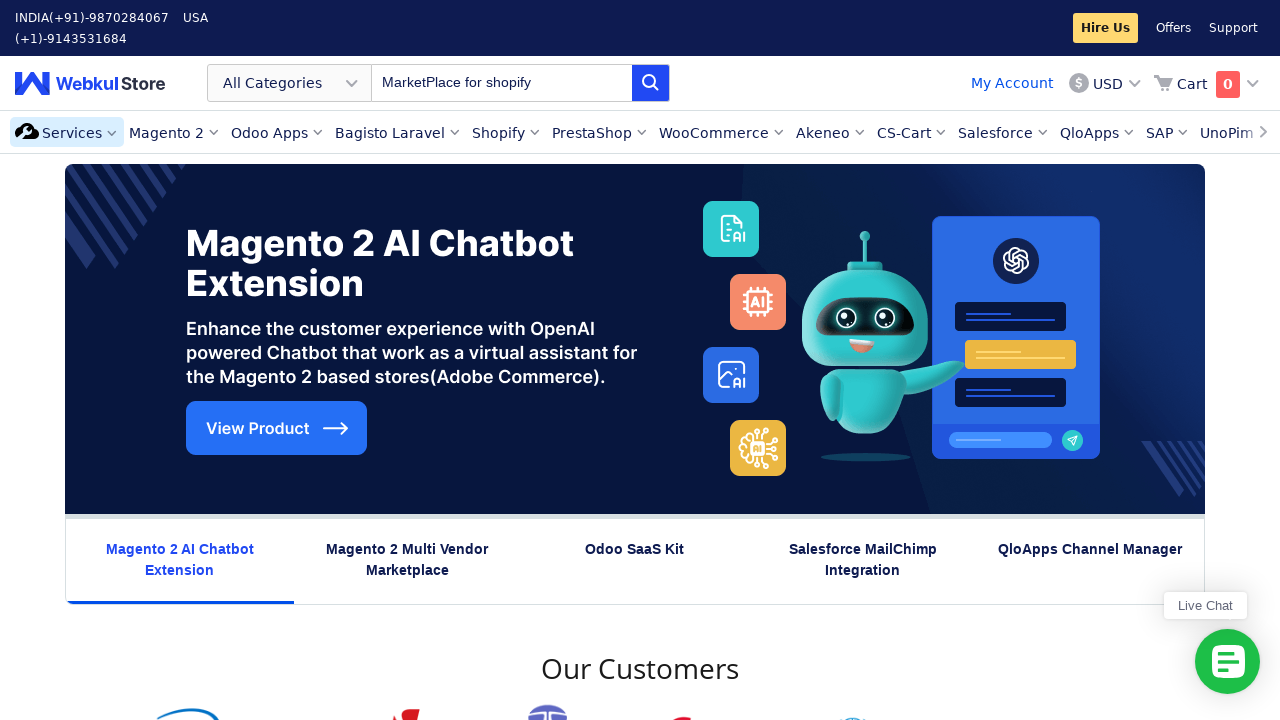